Tests an e-commerce flow by adding specific items to cart, proceeding to checkout, and applying a promo code

Starting URL: https://rahulshettyacademy.com/seleniumPractise/#/

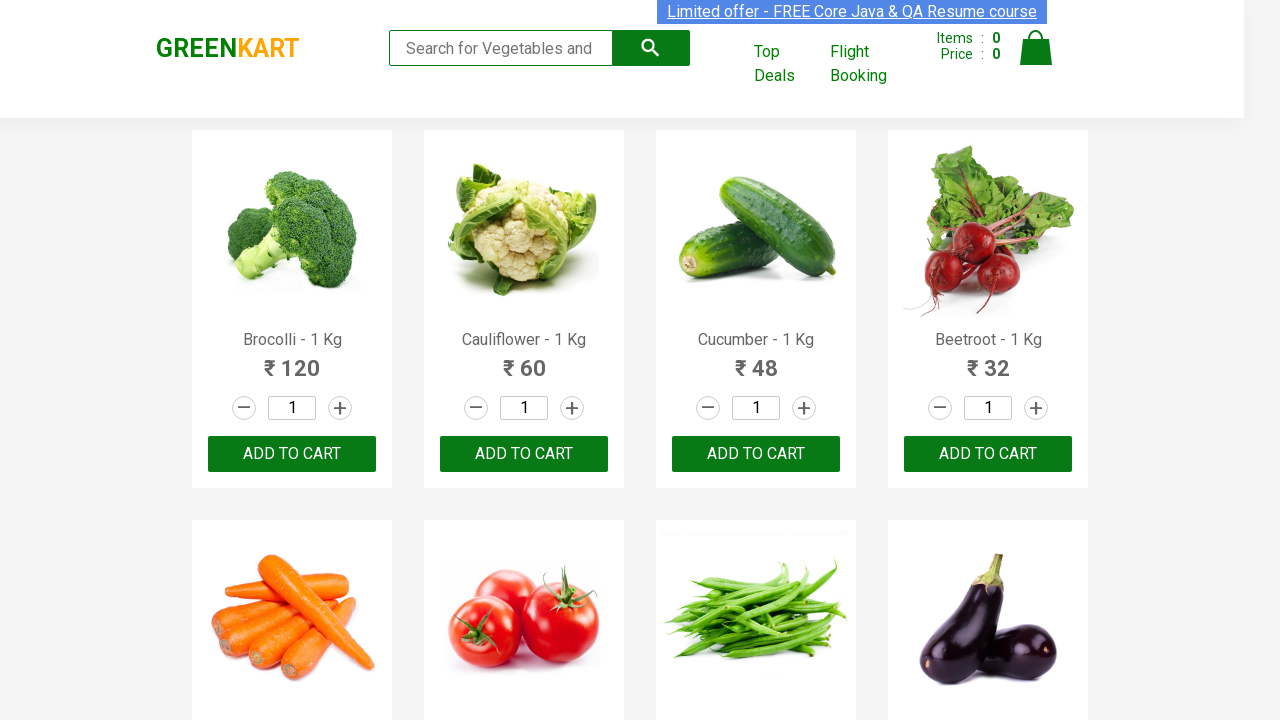

Waited for products to load
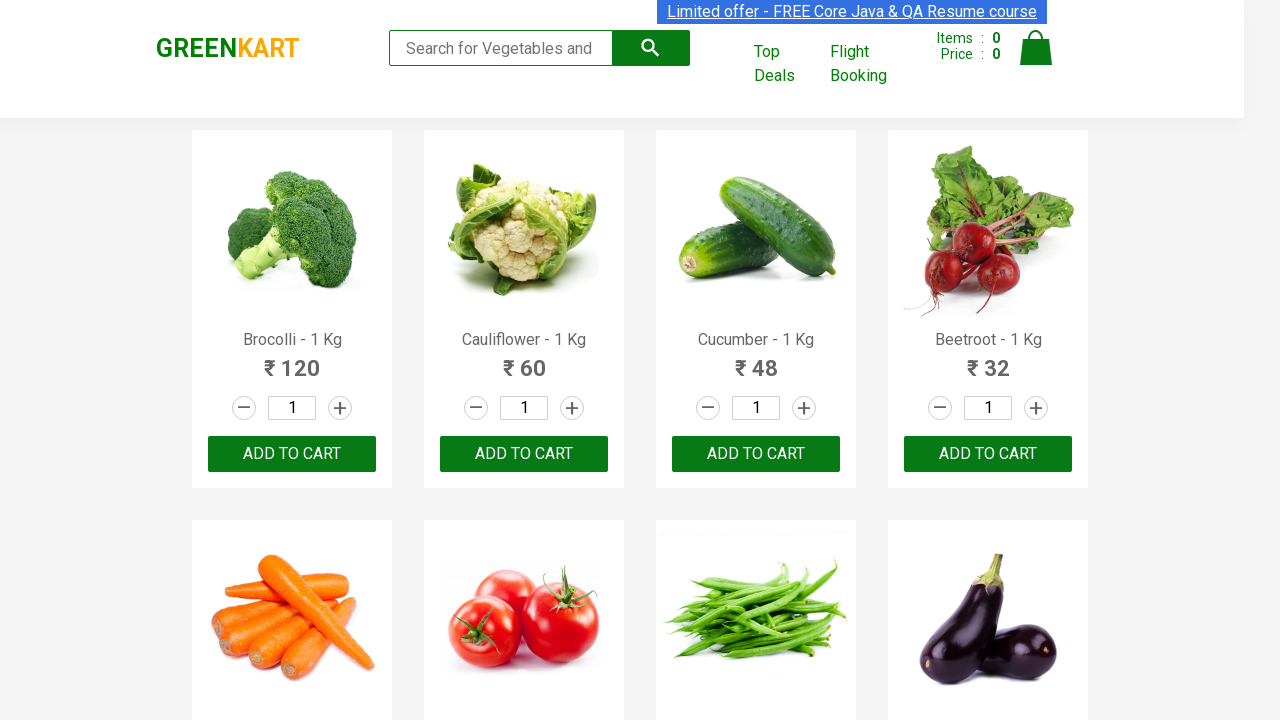

Retrieved all product elements from the page
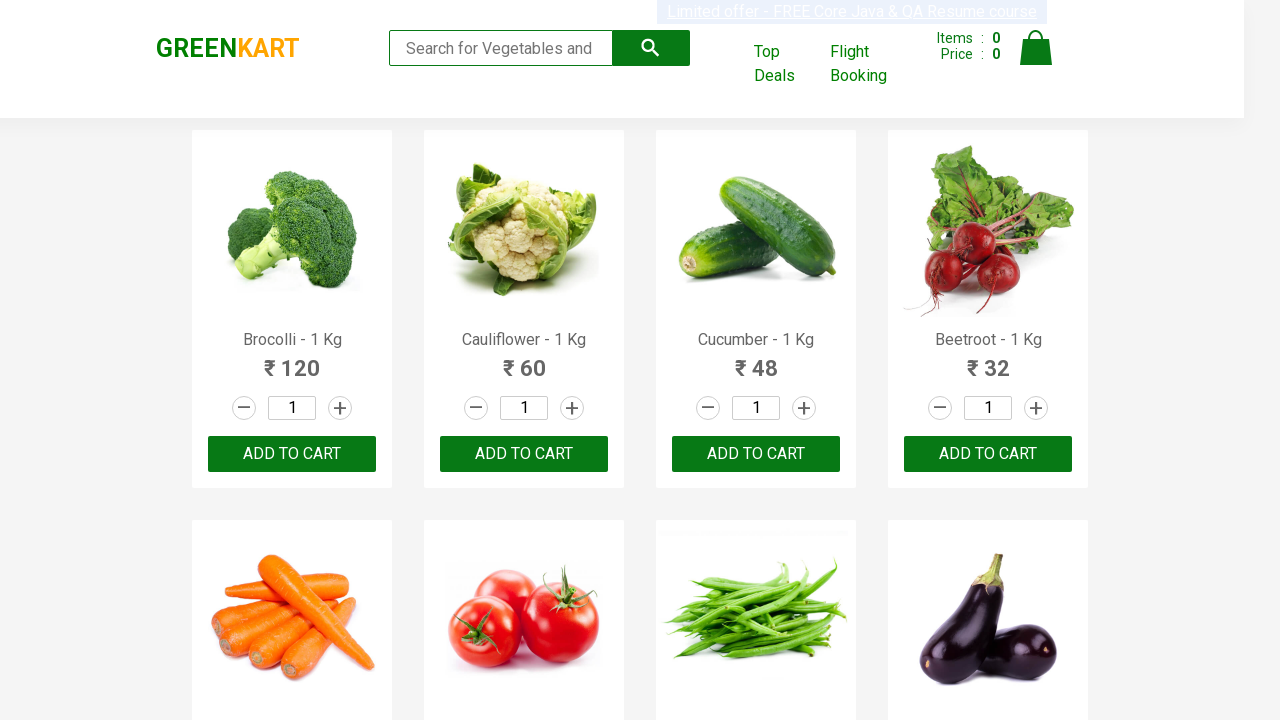

Clicked add to cart button for 'Brocolli' at (292, 454) on xpath=//div[@class='product-action'] >> nth=0
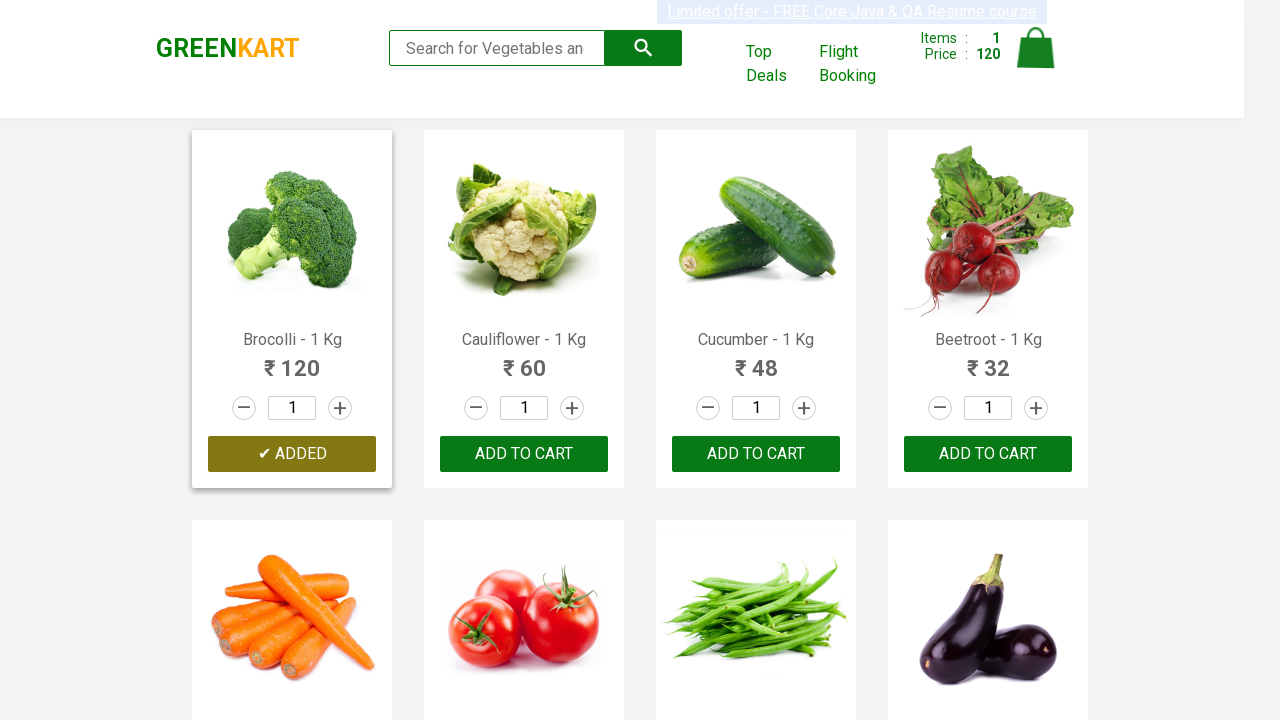

Waited for 'Brocolli' to be added to cart
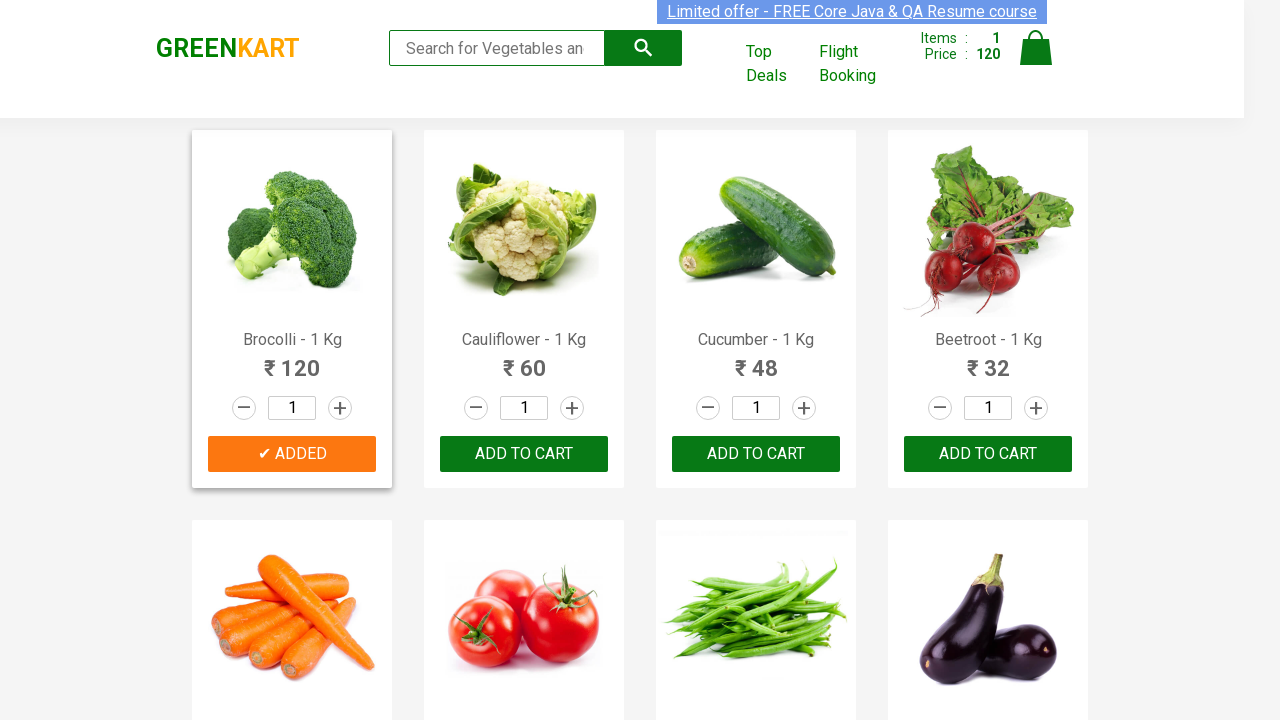

Clicked add to cart button for 'Brinjal' at (988, 360) on xpath=//div[@class='product-action'] >> nth=7
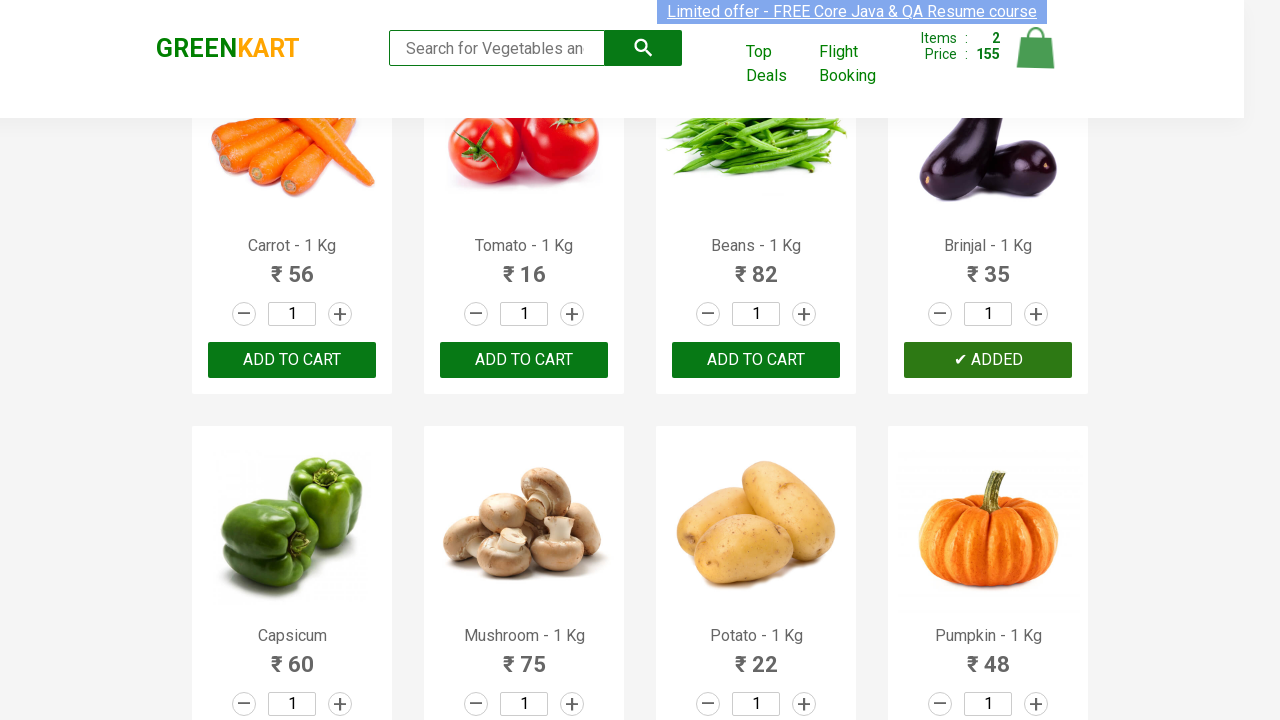

Waited for 'Brinjal' to be added to cart
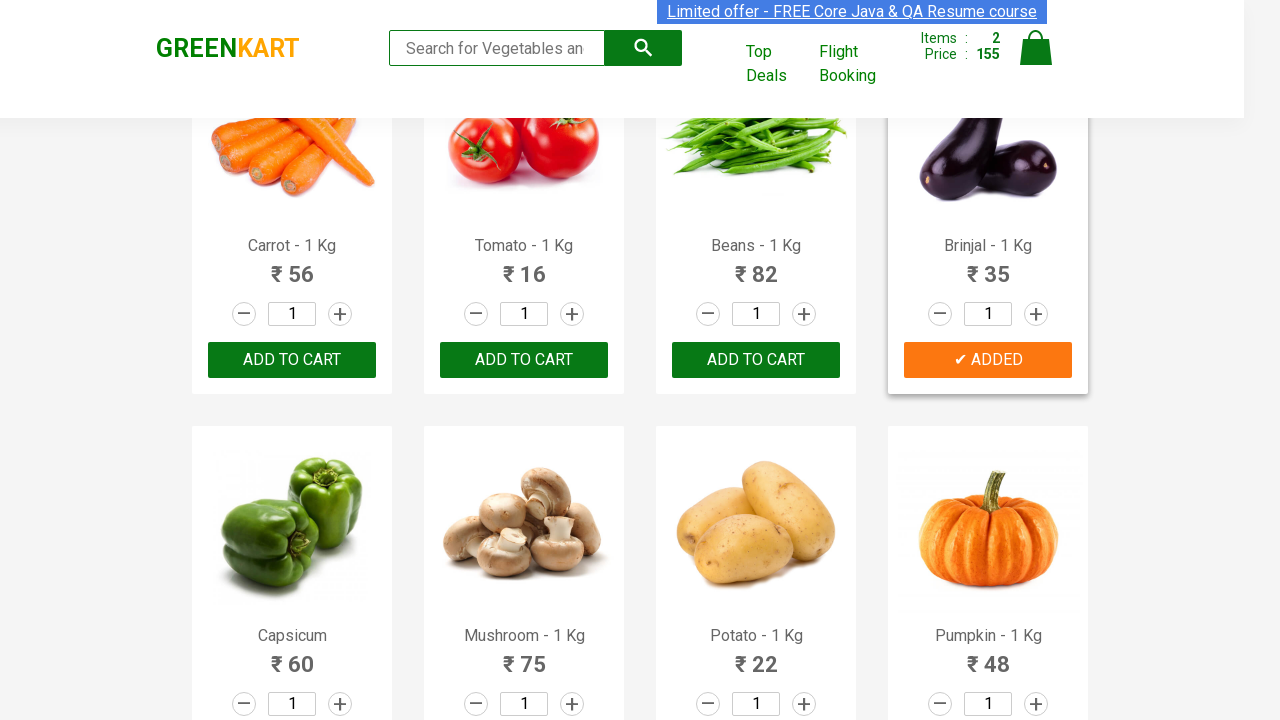

Clicked on cart icon at (1036, 48) on xpath=//img[@alt='Cart']
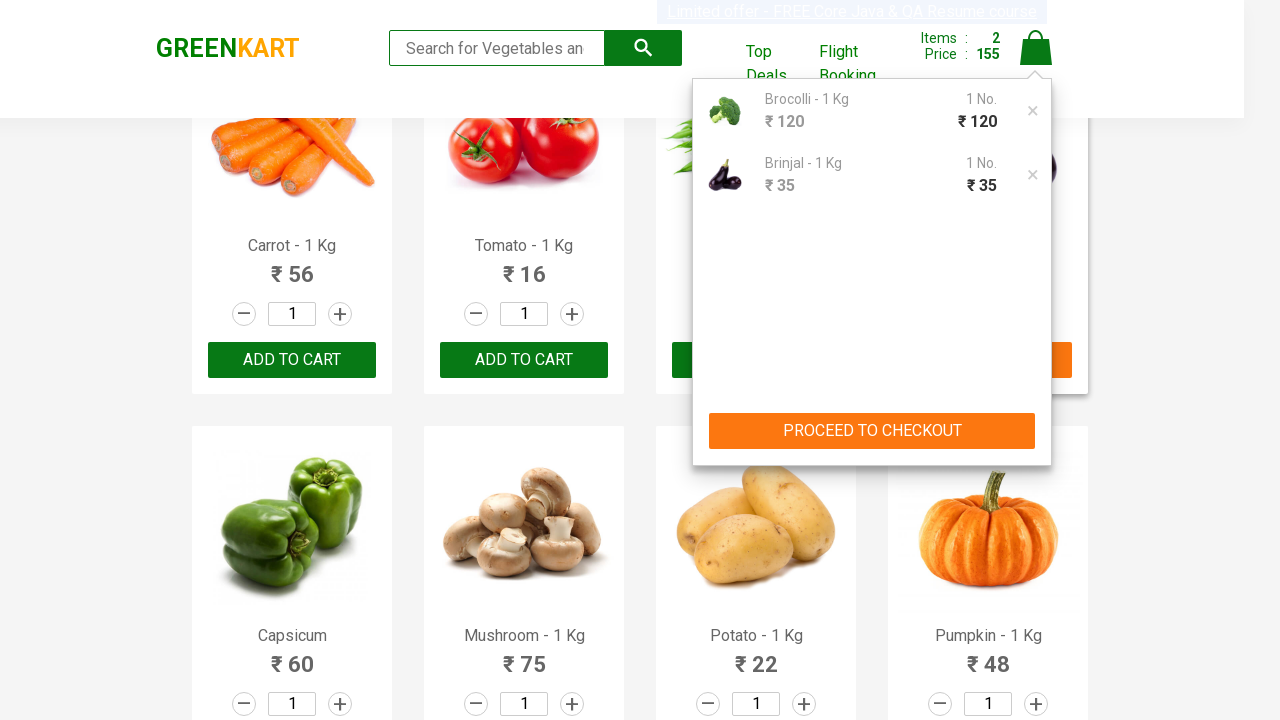

Clicked proceed to checkout button at (872, 431) on xpath=//button[contains(text(),'PROCEED TO CHECKOUT')]
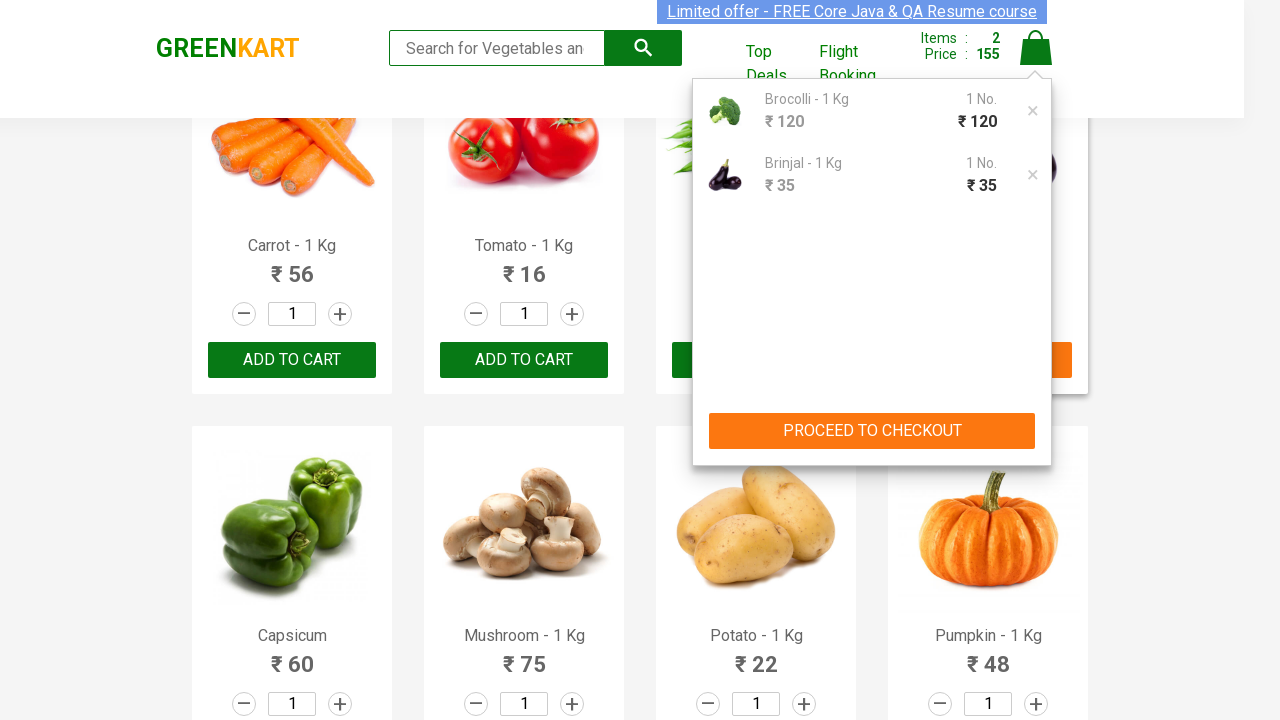

Promo code input field became visible
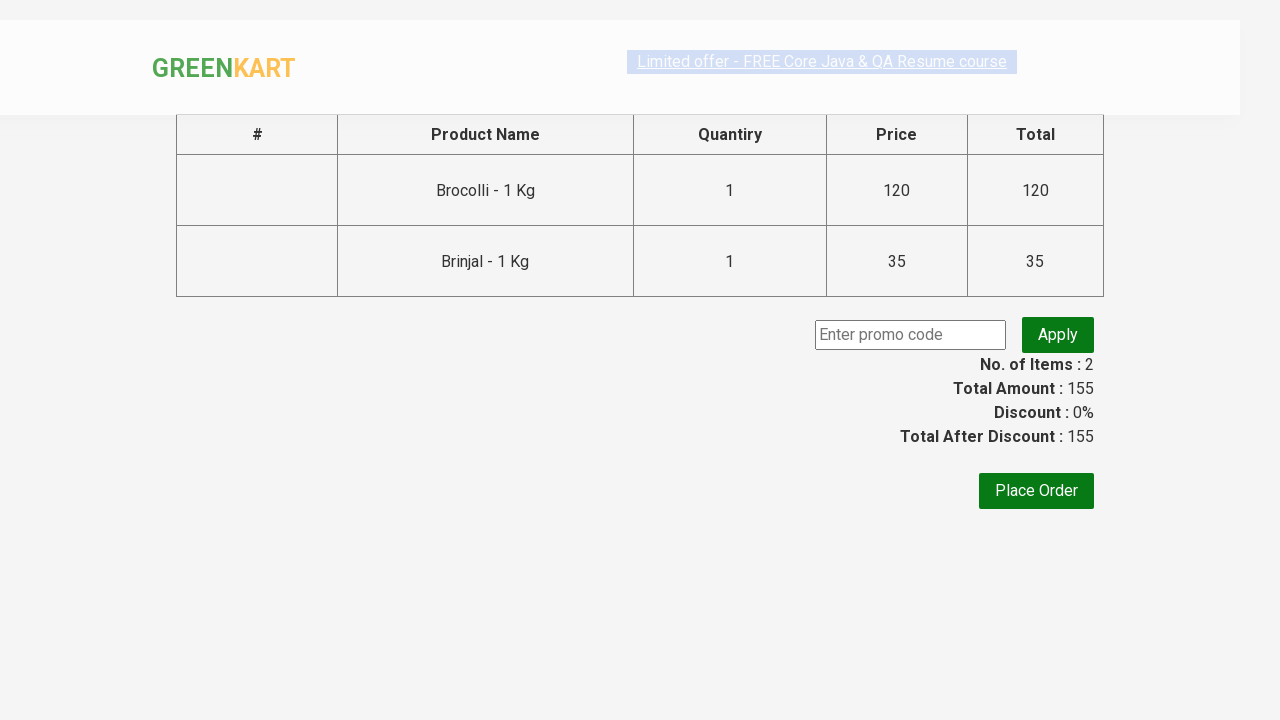

Entered promo code 'rahulshettyacademy' into the input field on //input[@class='promoCode']
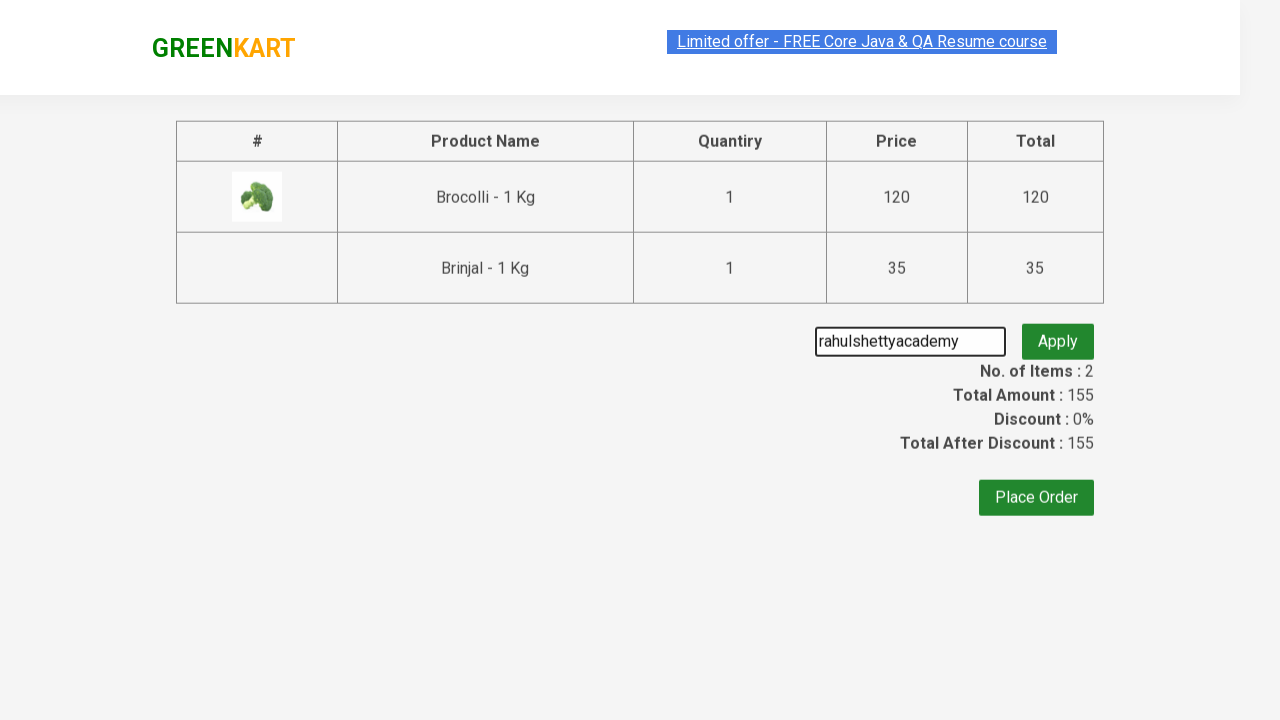

Clicked apply button to apply the promo code at (1058, 335) on xpath=//button[@class='promoBtn']
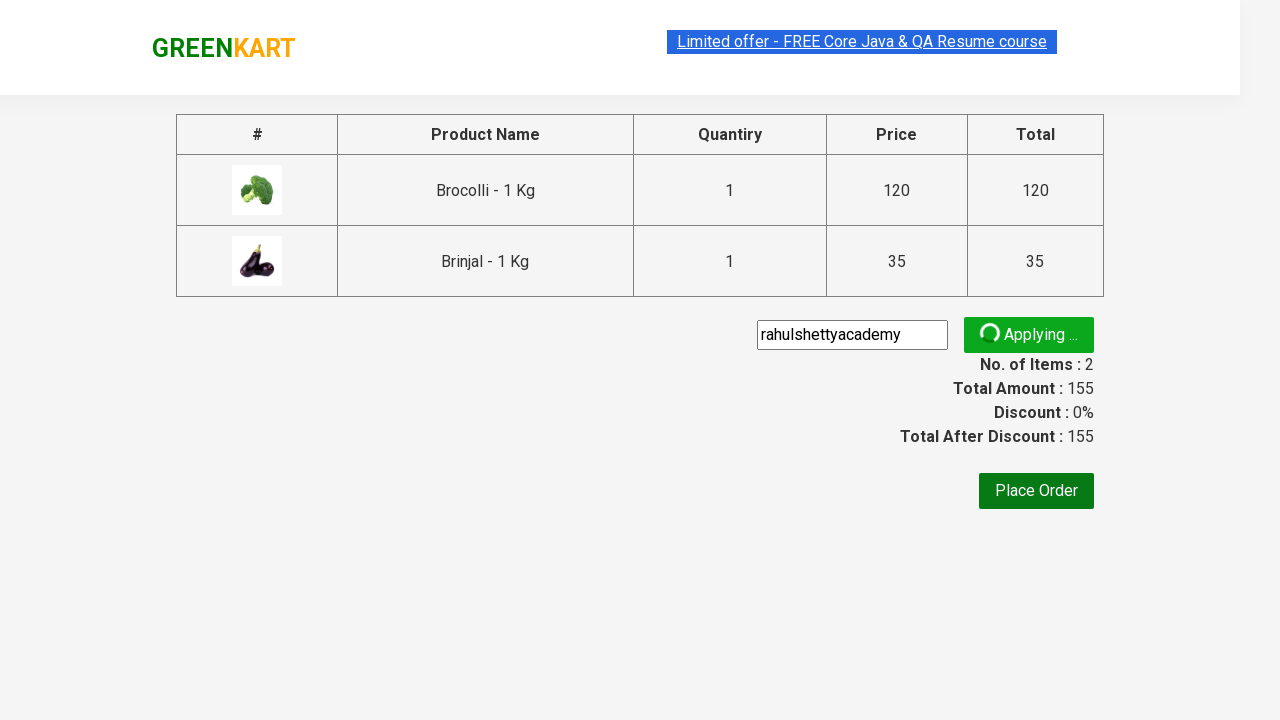

Promo code result message appeared
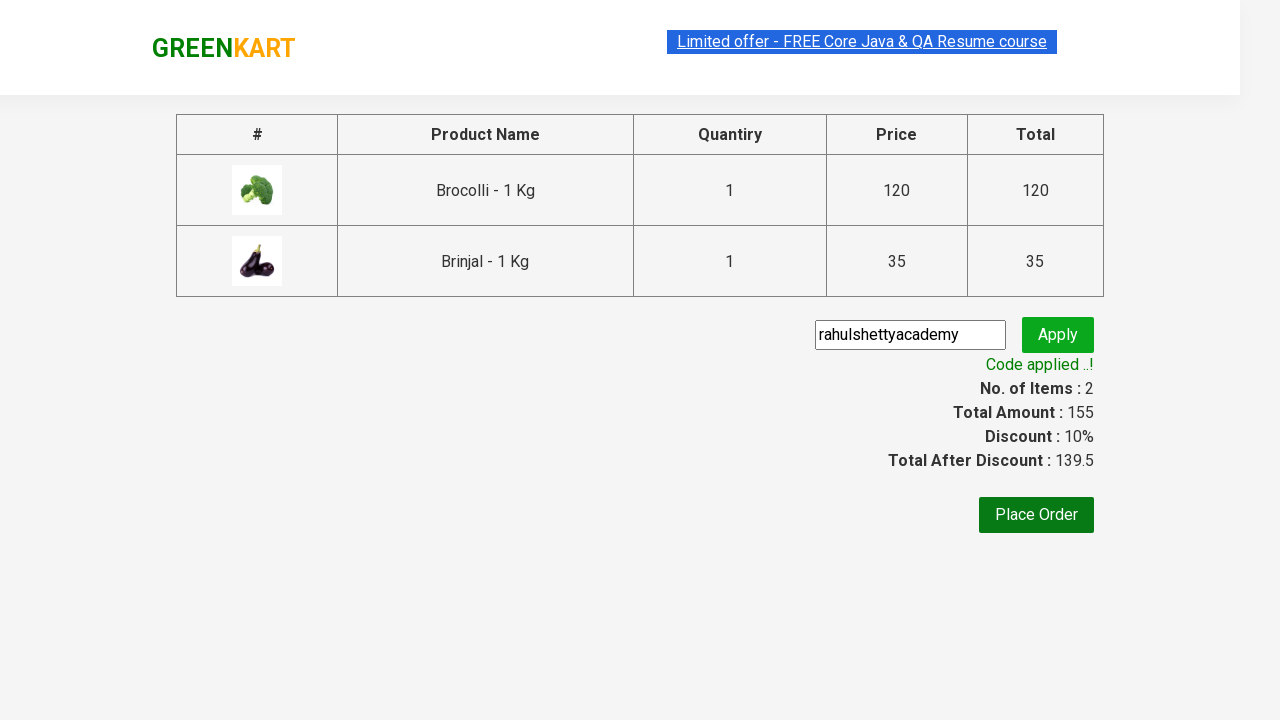

Retrieved promo message: 'Code applied ..!'
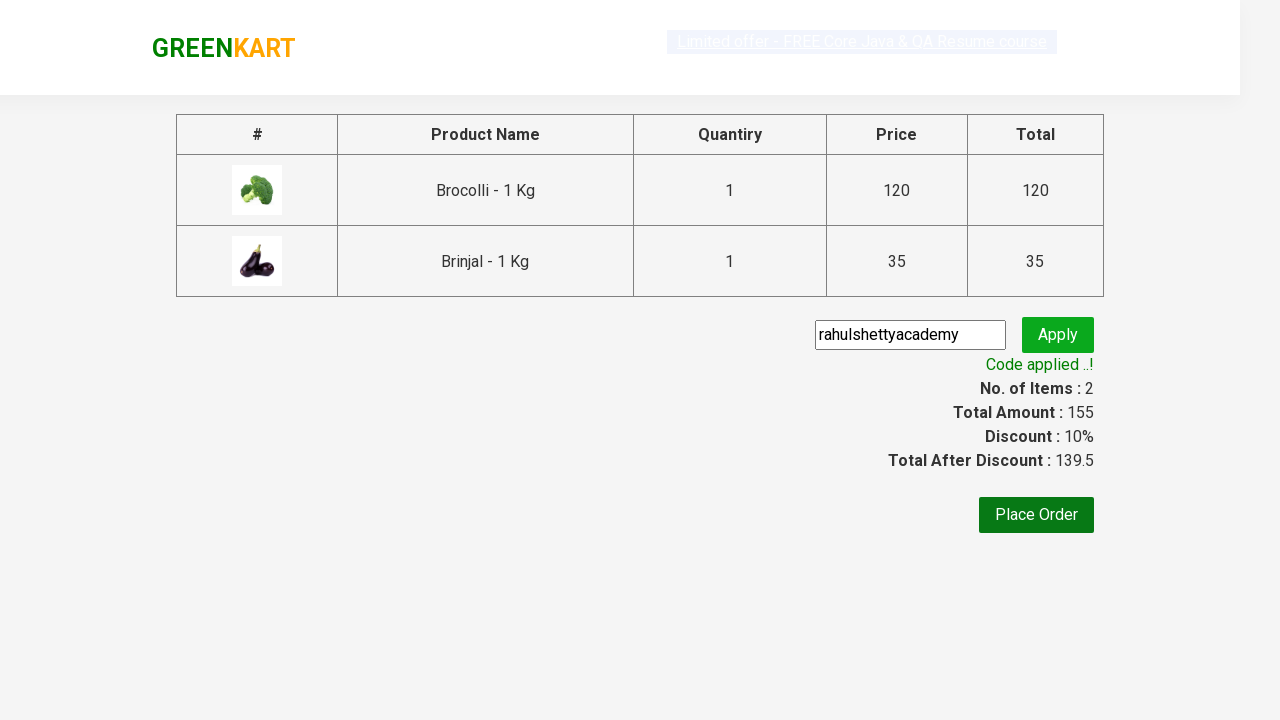

Assertion passed: promo code was successfully applied
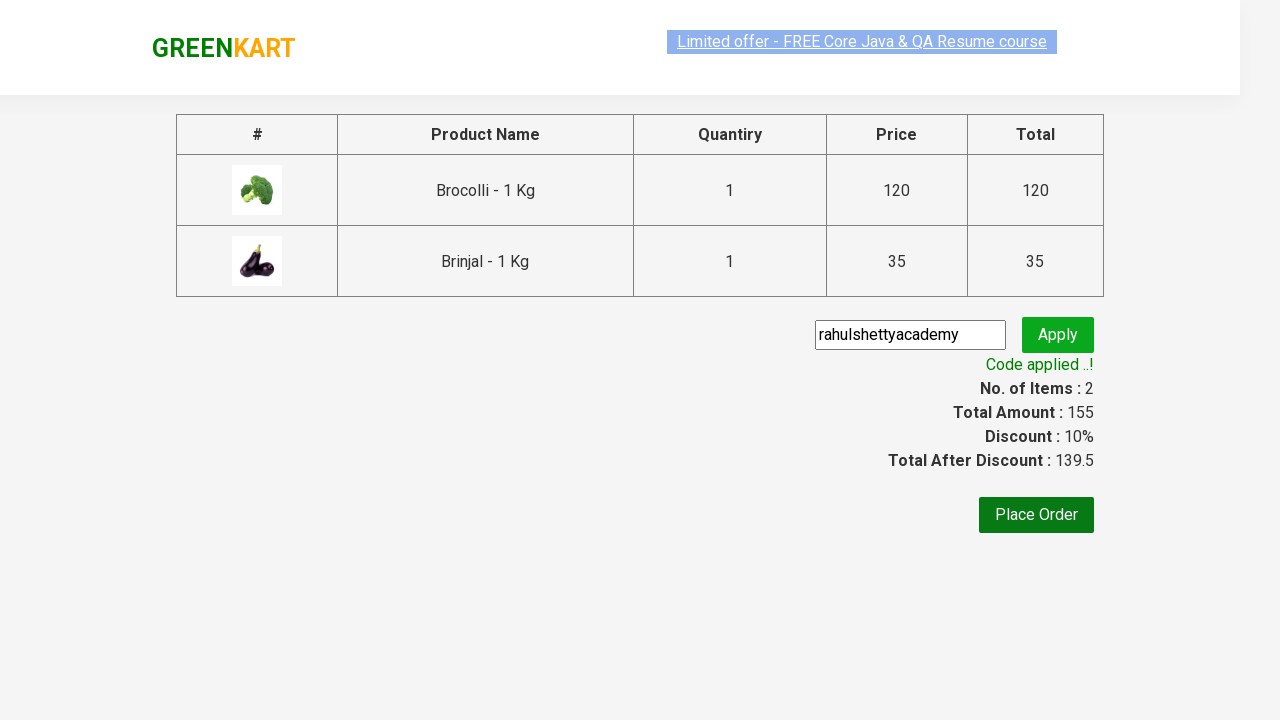

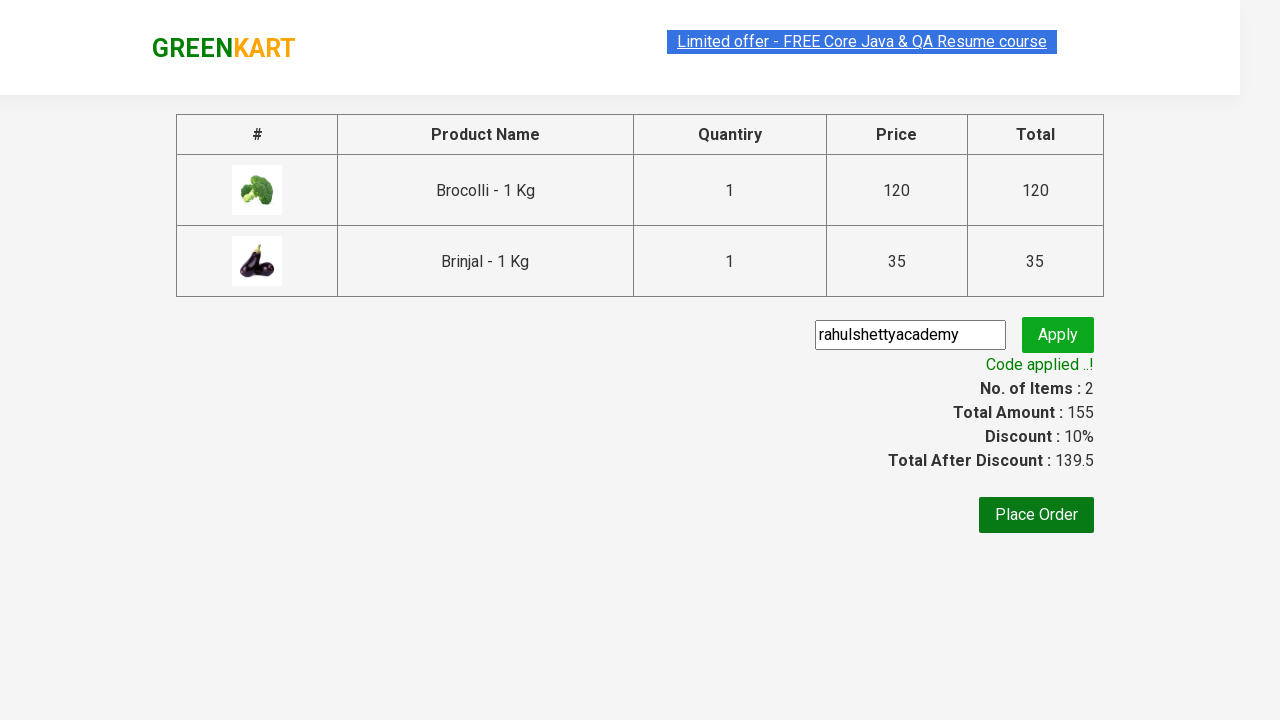